Navigates to a login practice page and loads it in a new browser context

Starting URL: https://rahulshettyacademy.com/loginpagePractice/

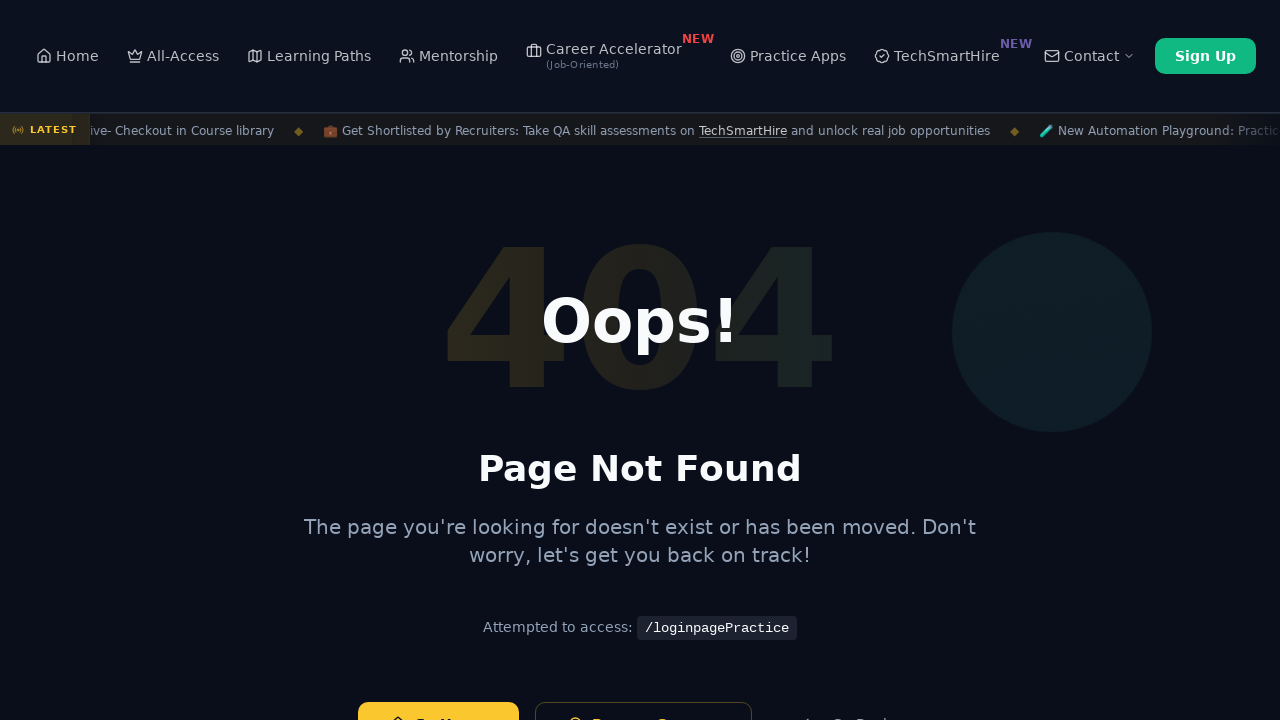

Waited for page to reach domcontentloaded state on login practice page
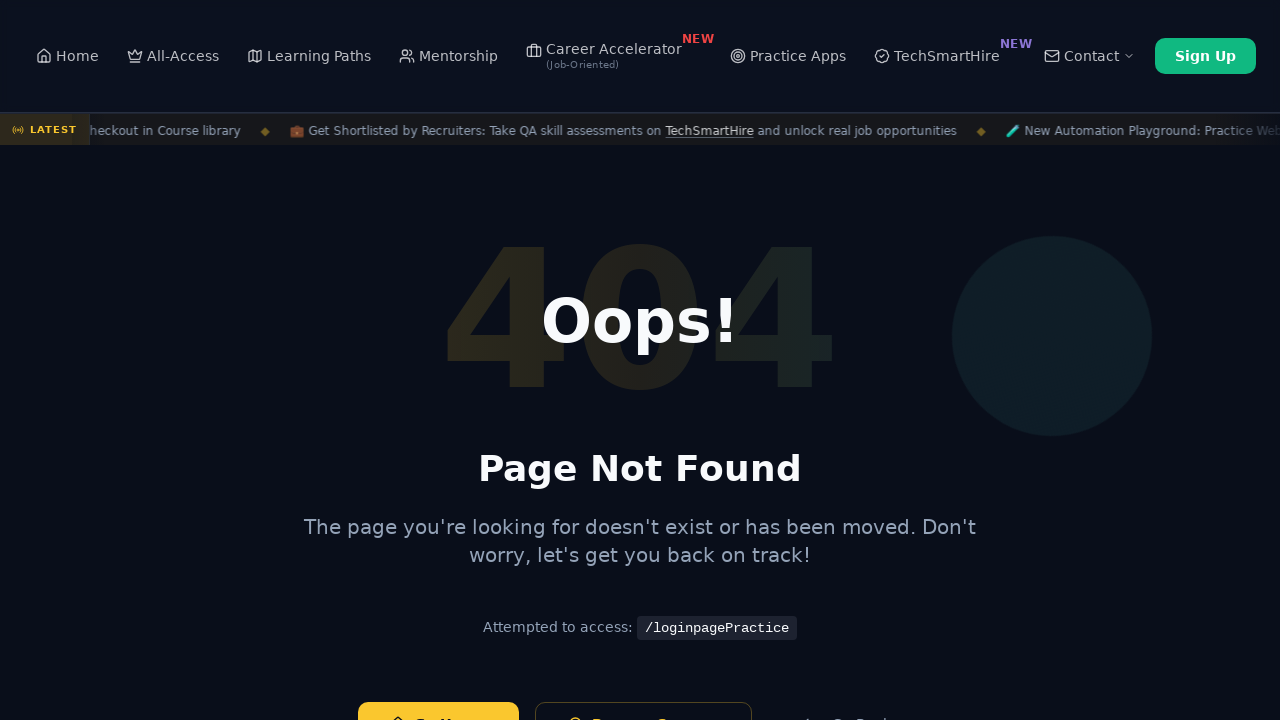

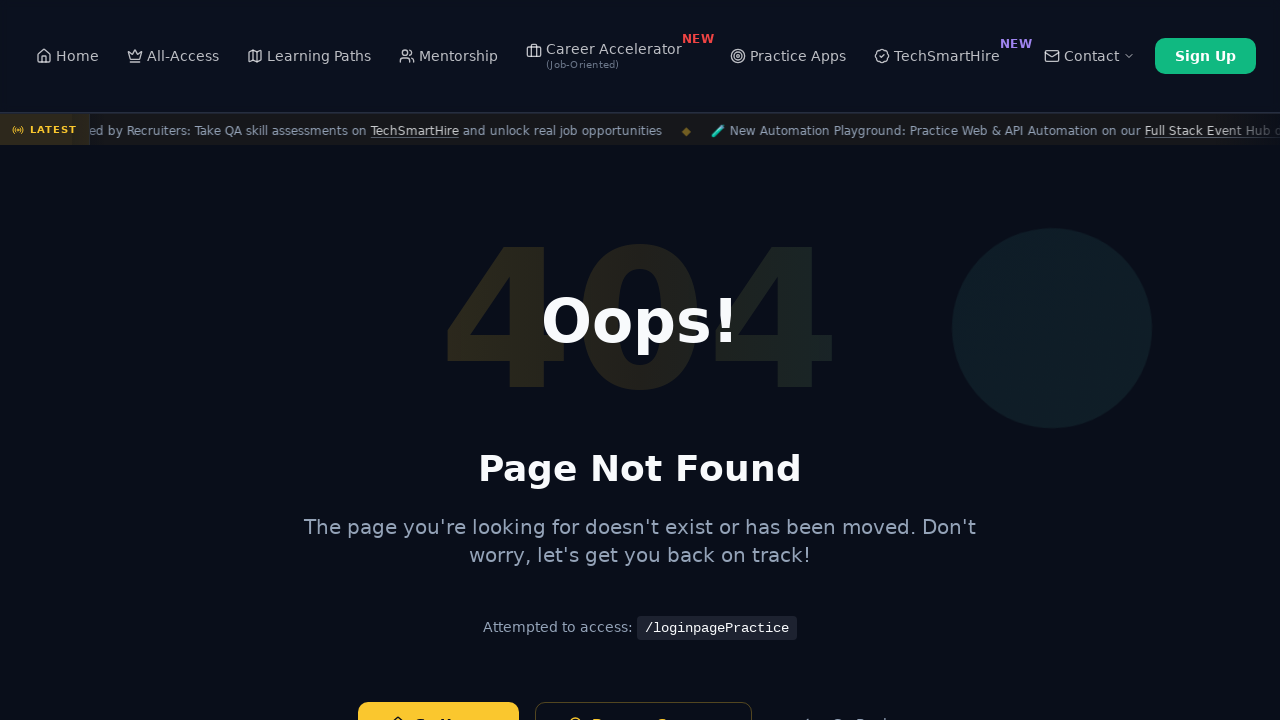